Navigates to the RedBus website homepage and waits for it to load. This is a basic page load verification test.

Starting URL: https://www.redbus.in/

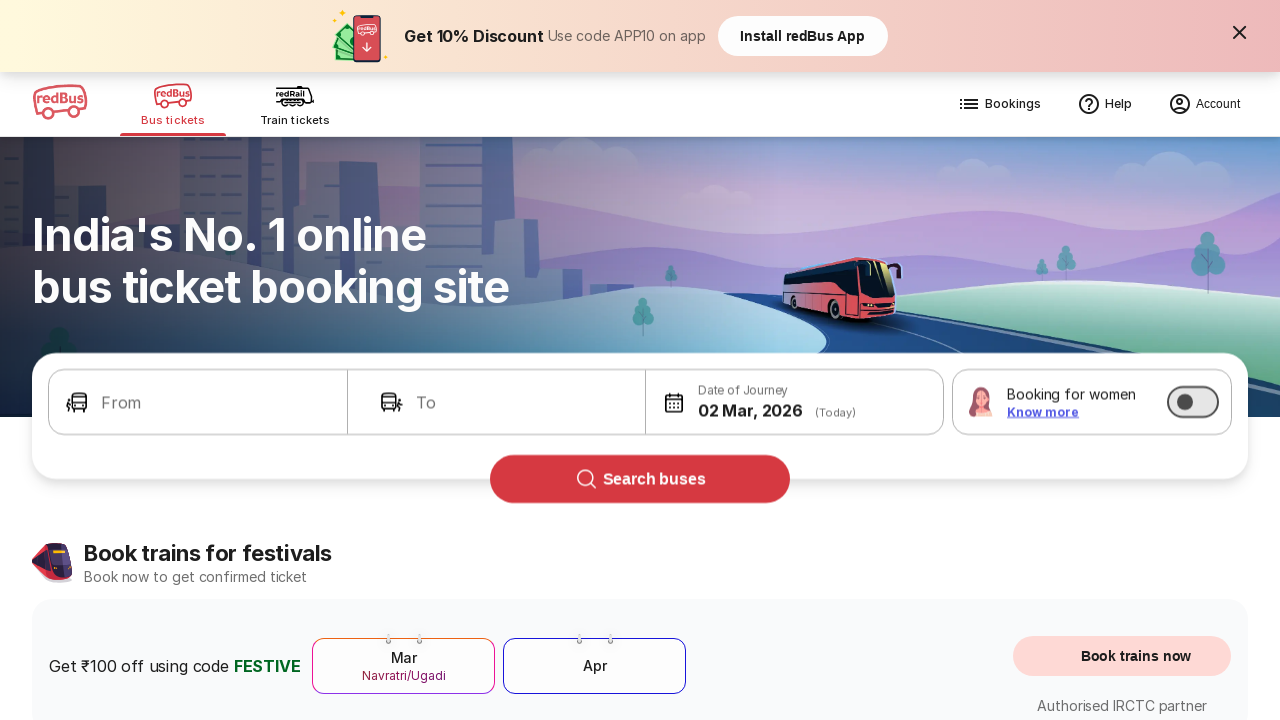

Page DOM content loaded
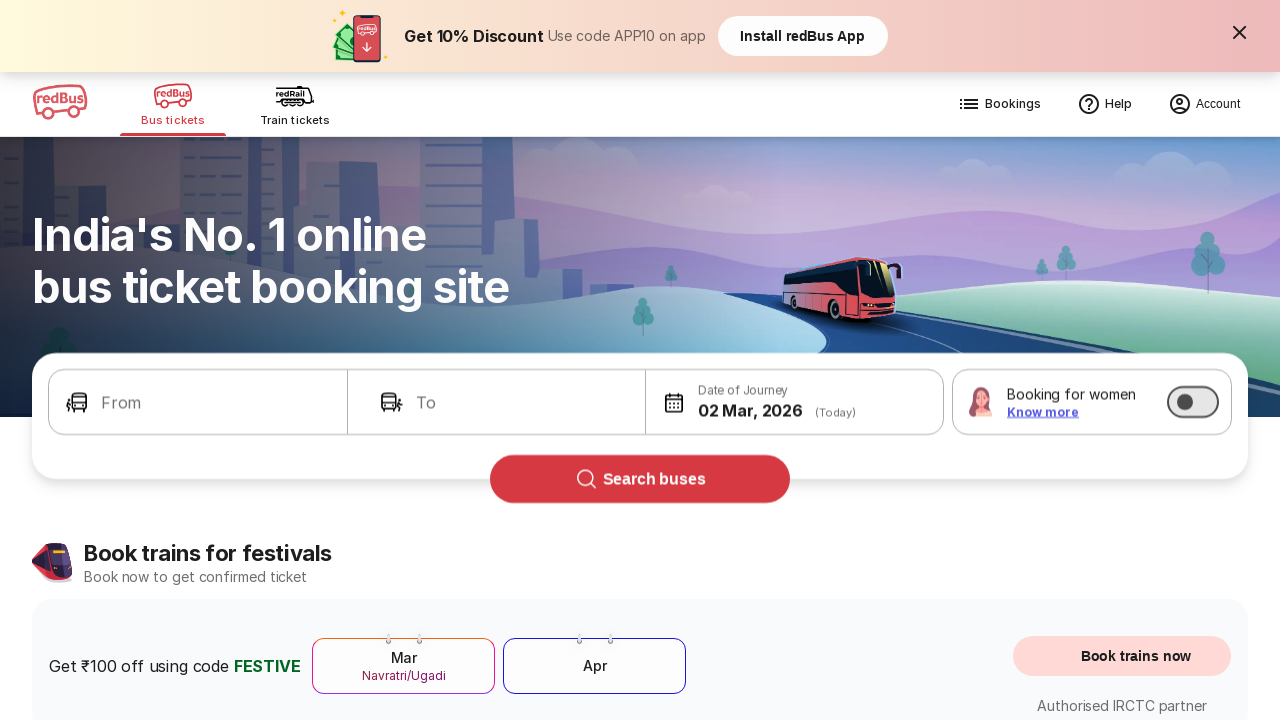

Body element is present on RedBus homepage
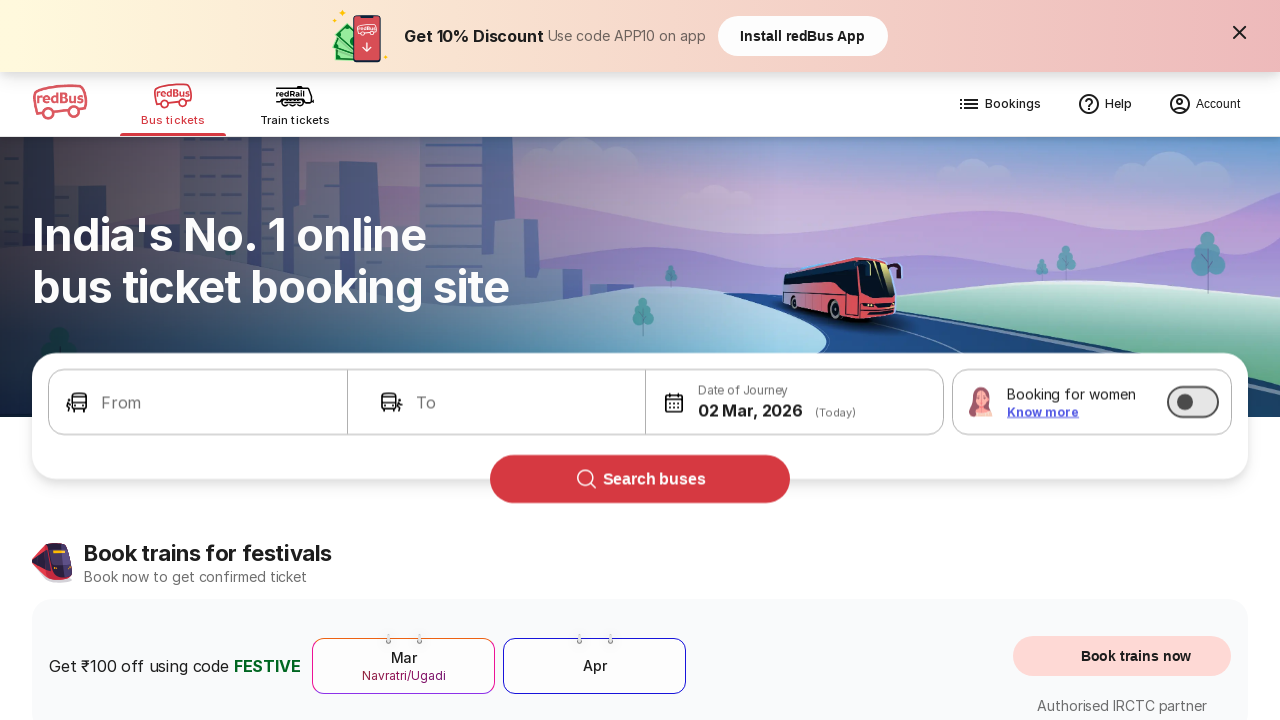

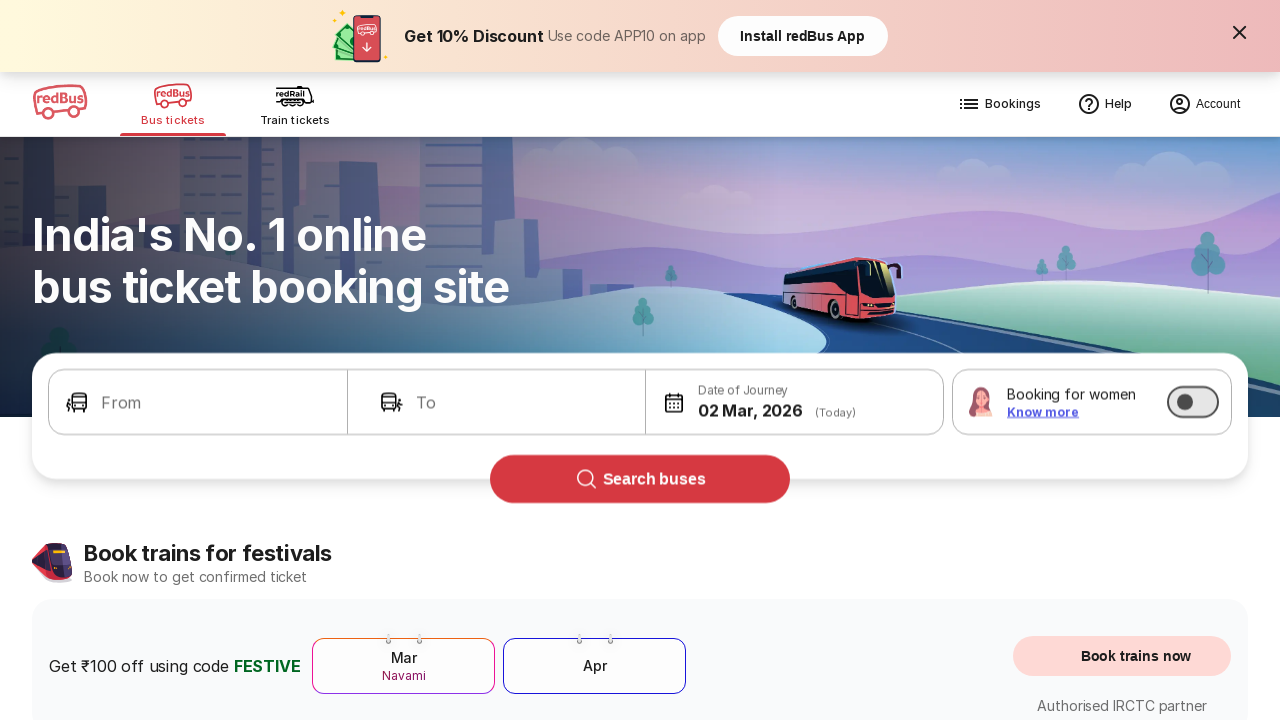